Tests opening a new browser tab by navigating to a page, opening a new tab, navigating to a different page in that tab, and verifying two tabs are open.

Starting URL: https://the-internet.herokuapp.com/windows

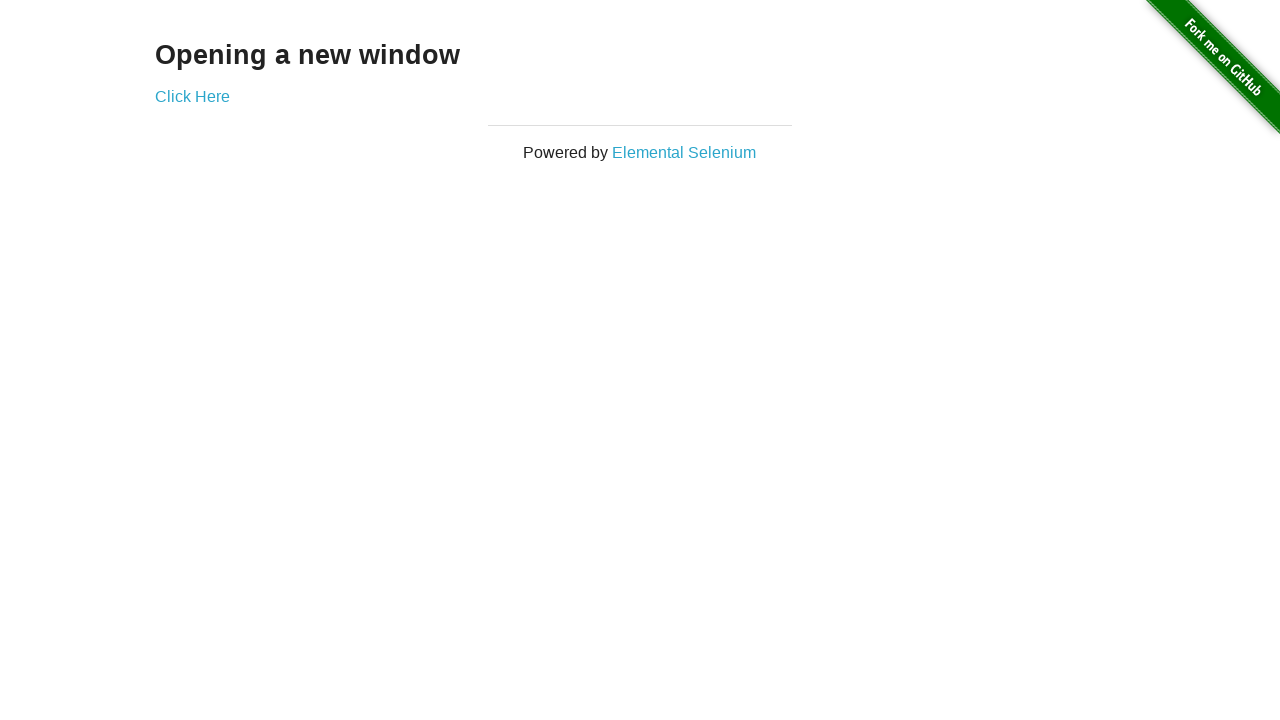

Navigated to https://the-internet.herokuapp.com/windows
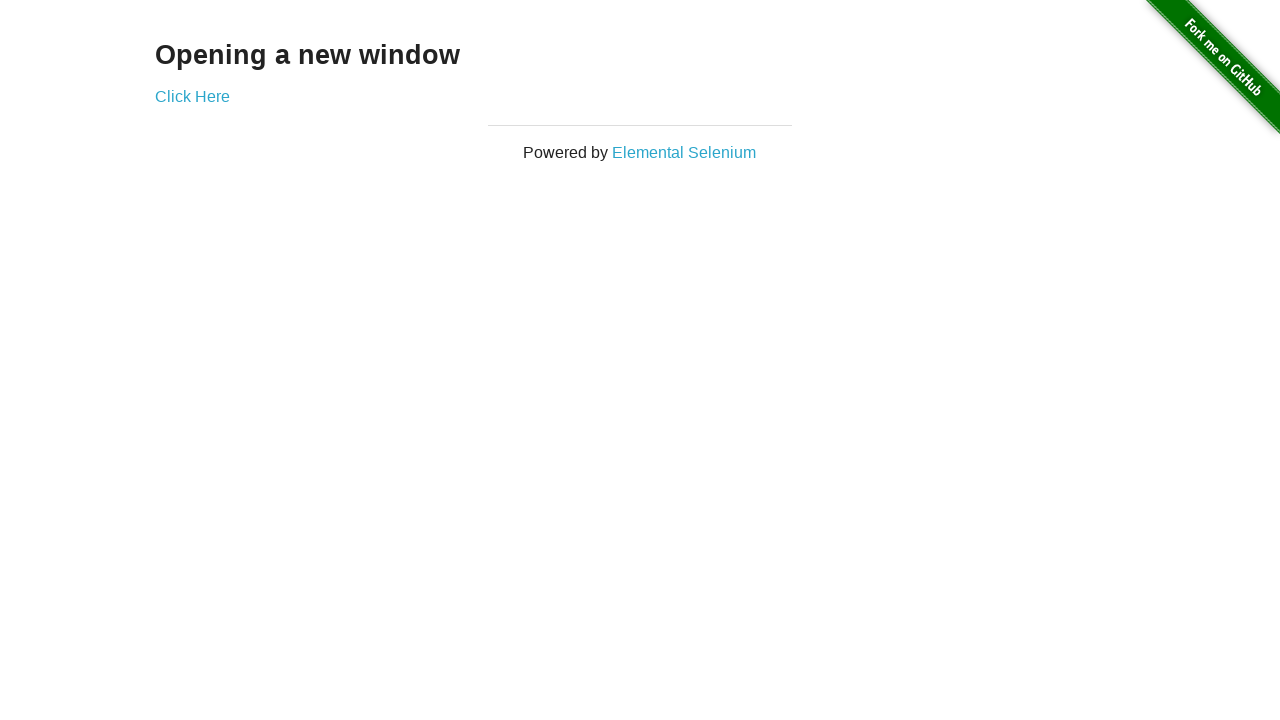

Opened a new browser tab
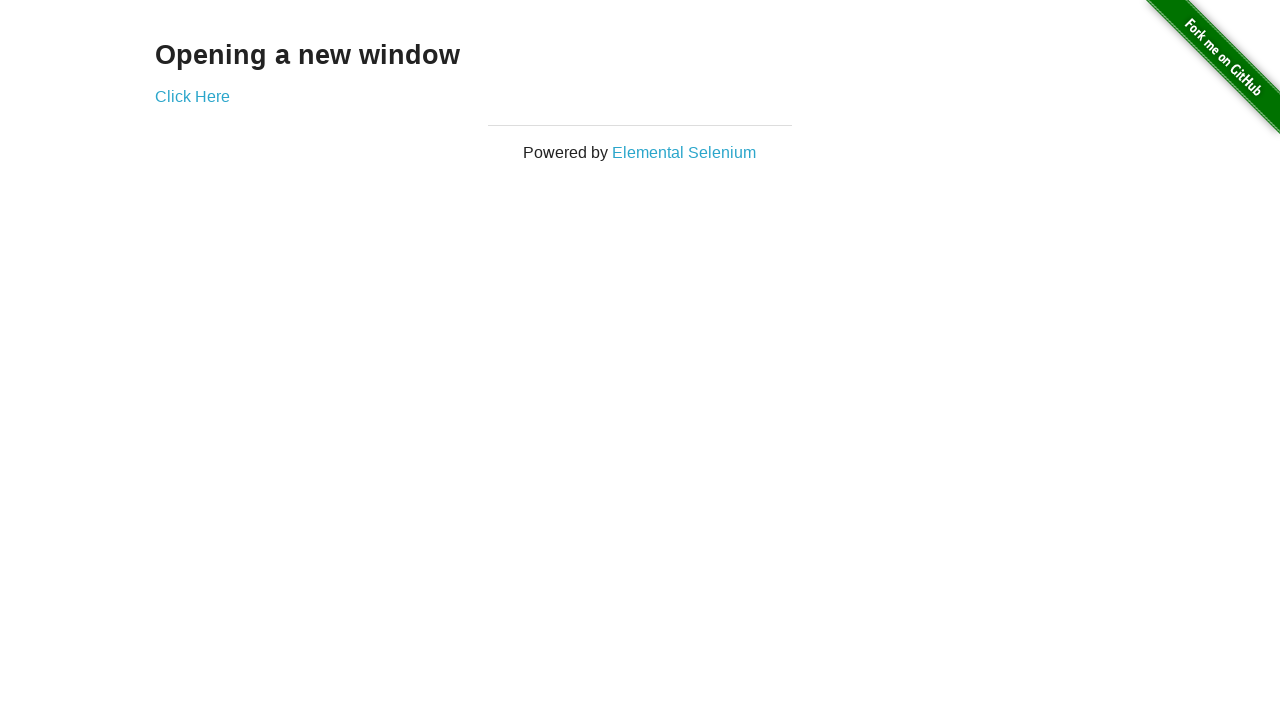

Navigated new tab to https://the-internet.herokuapp.com/typos
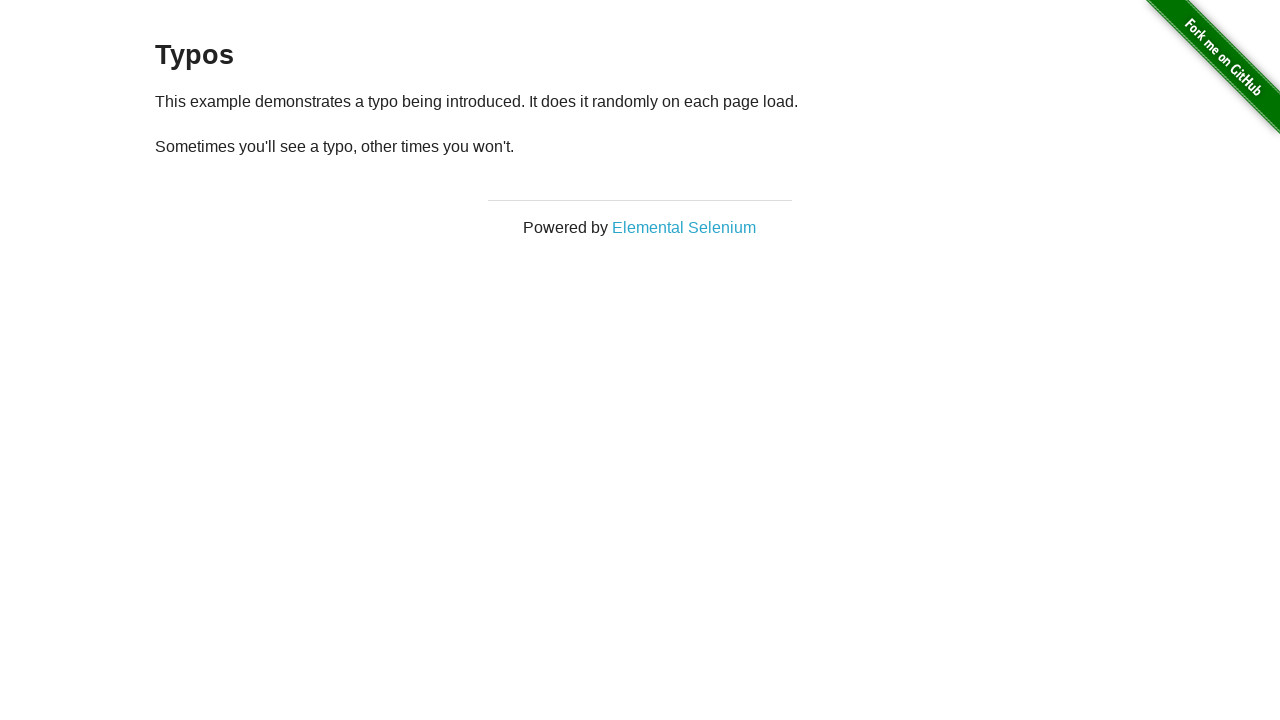

Verified that 2 tabs are open
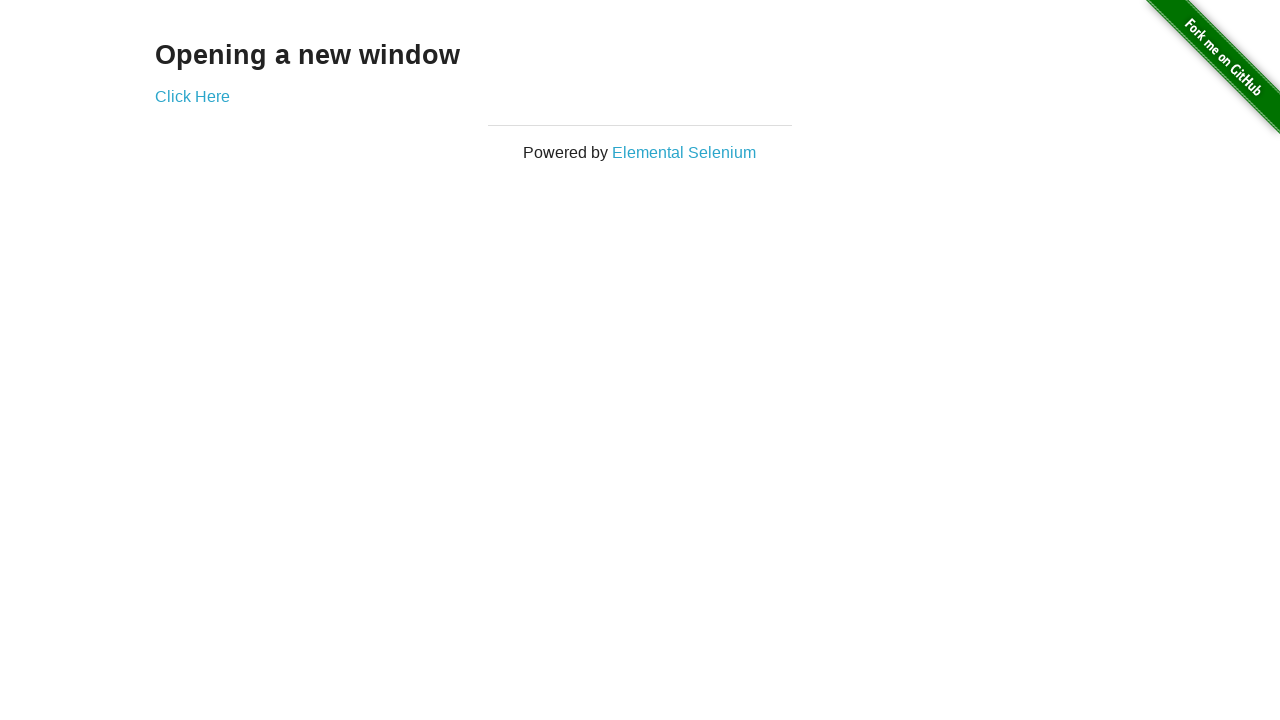

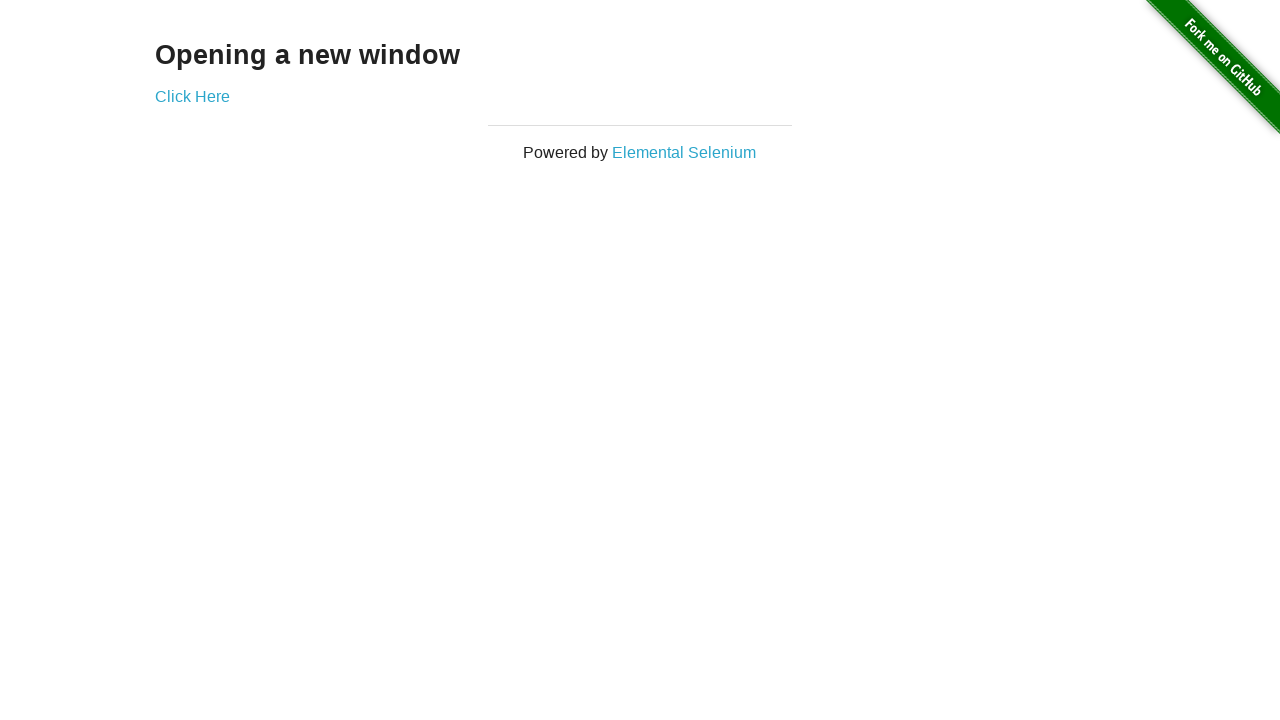